Tests various alert interactions including simple alerts, timer alerts, confirm dialogs, and prompt dialogs

Starting URL: https://demoqa.com/alerts

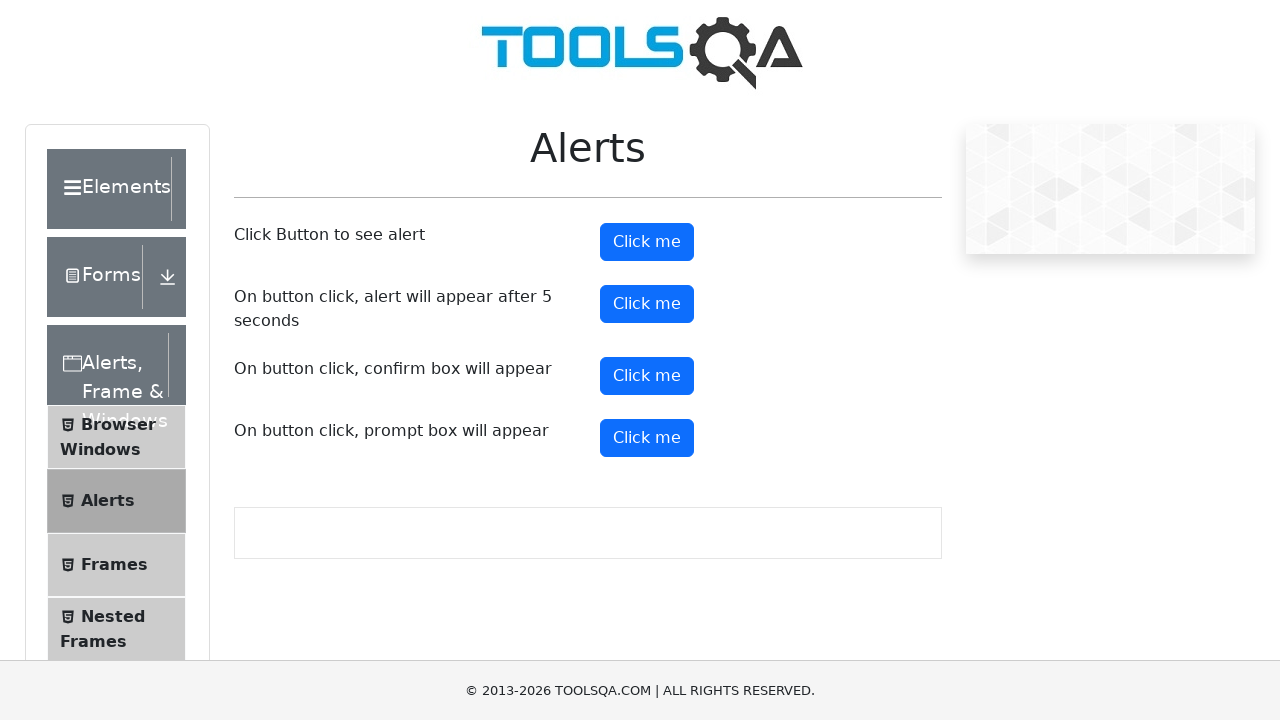

Clicked alert button to trigger simple alert at (647, 242) on #alertButton
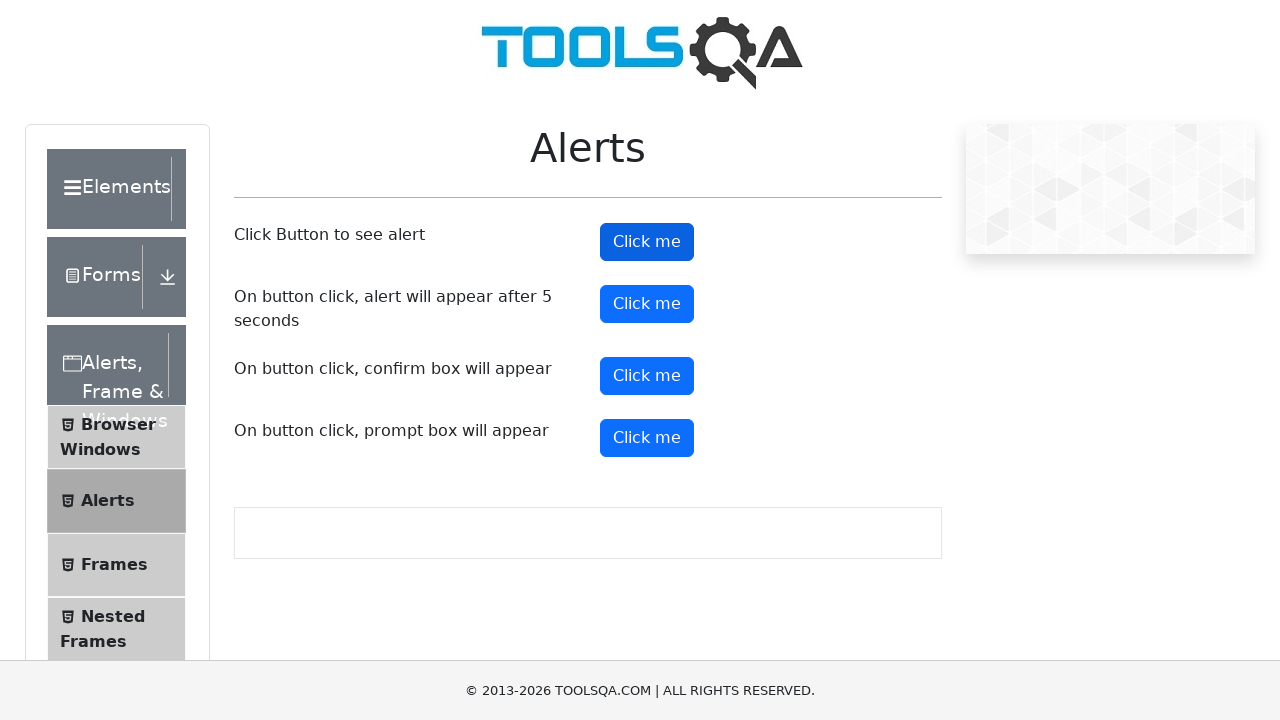

Set up dialog handler to accept simple alert
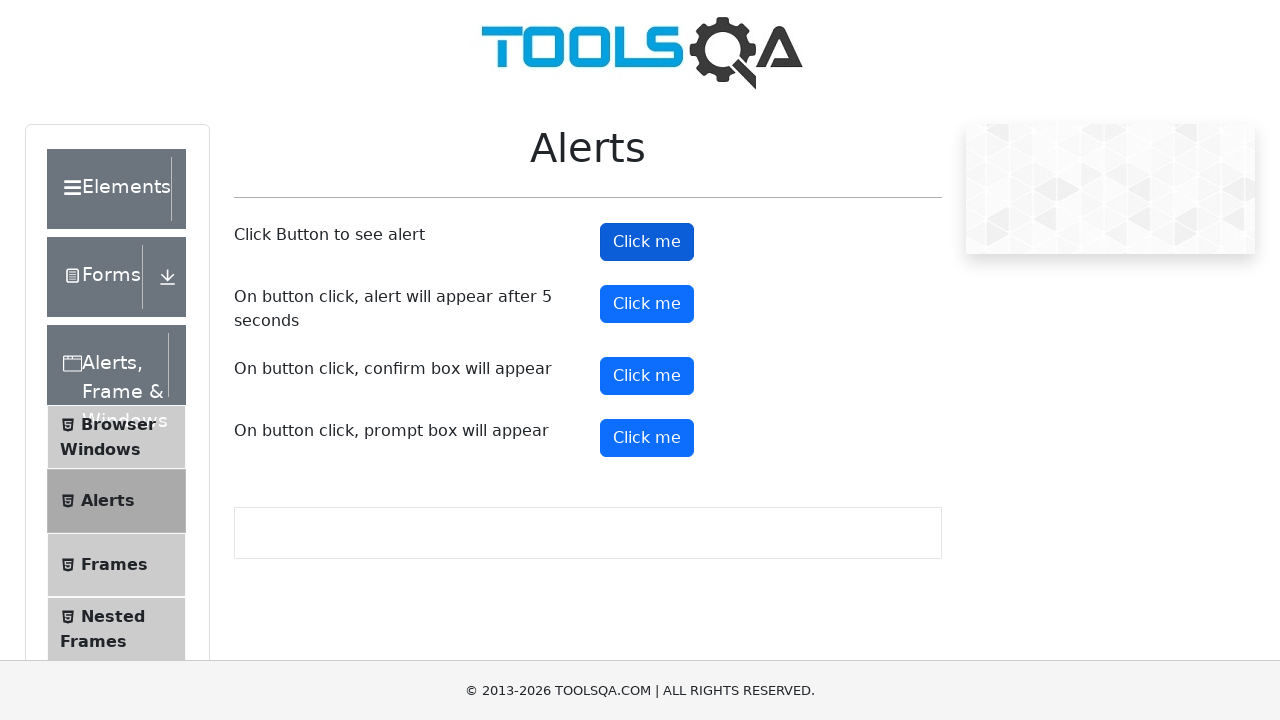

Clicked timer alert button at (647, 304) on #timerAlertButton
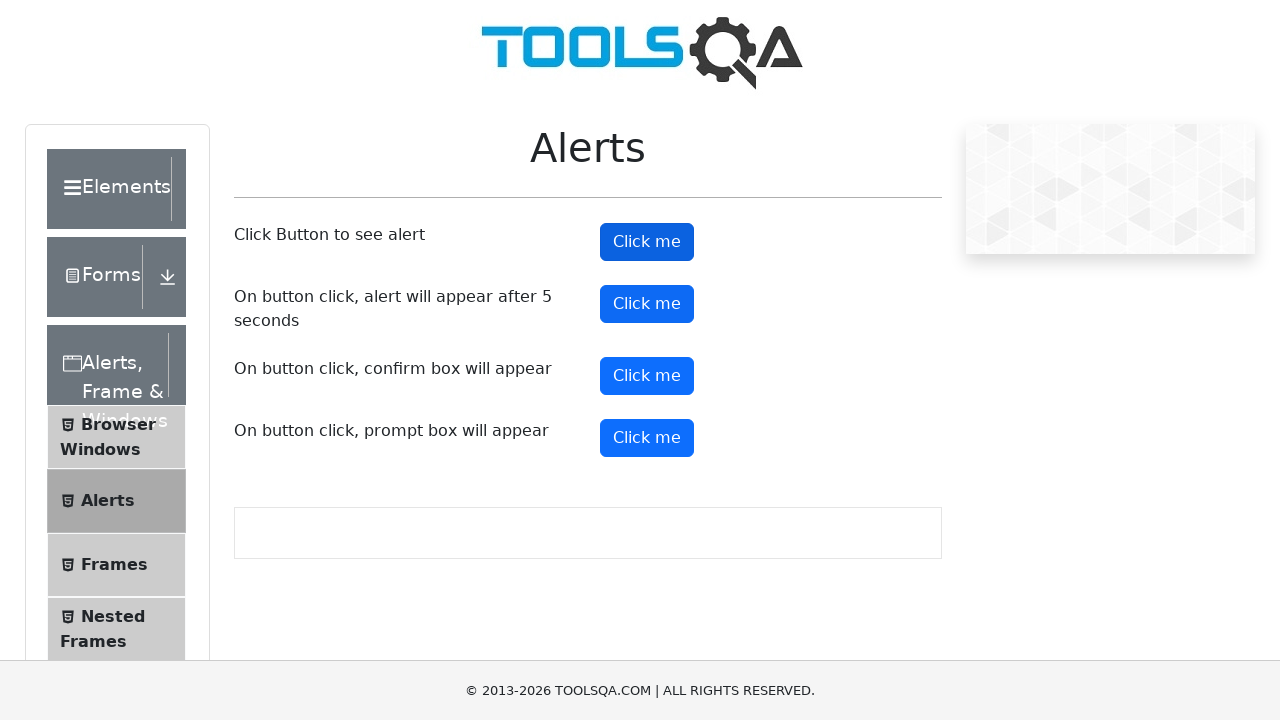

Waited 5 seconds for timer alert to appear
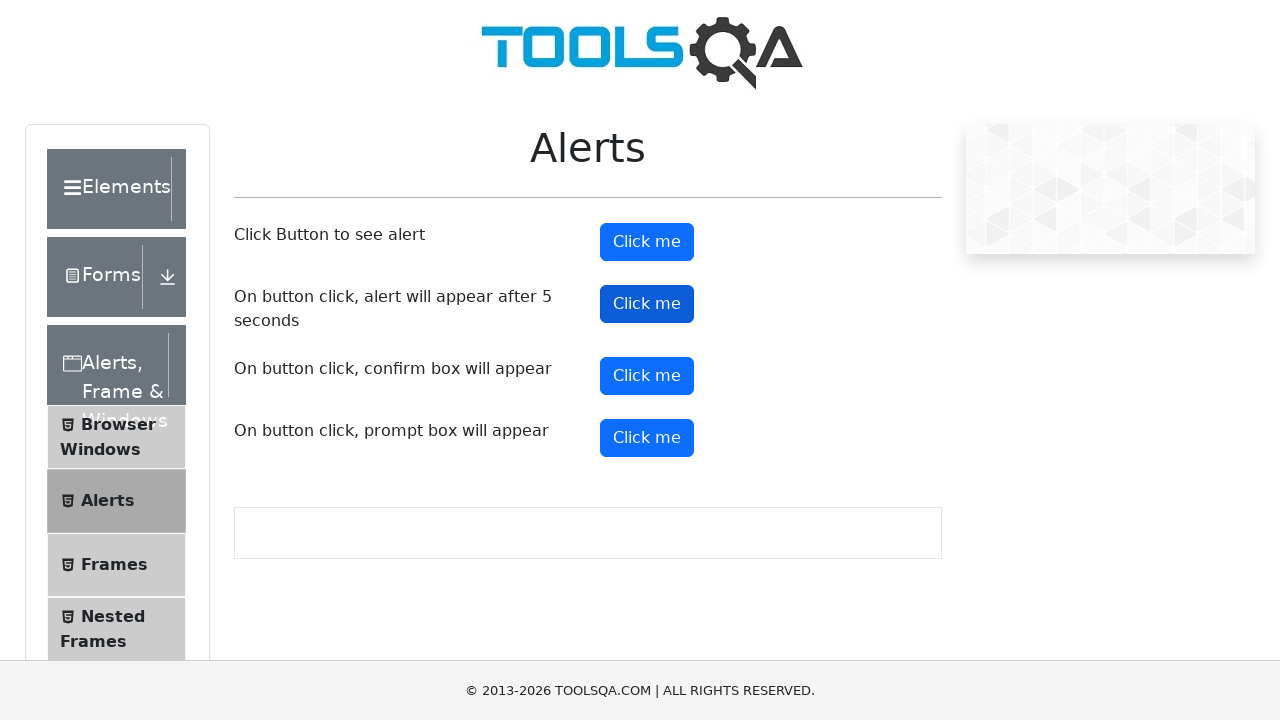

Set up dialog handler to dismiss confirm dialog
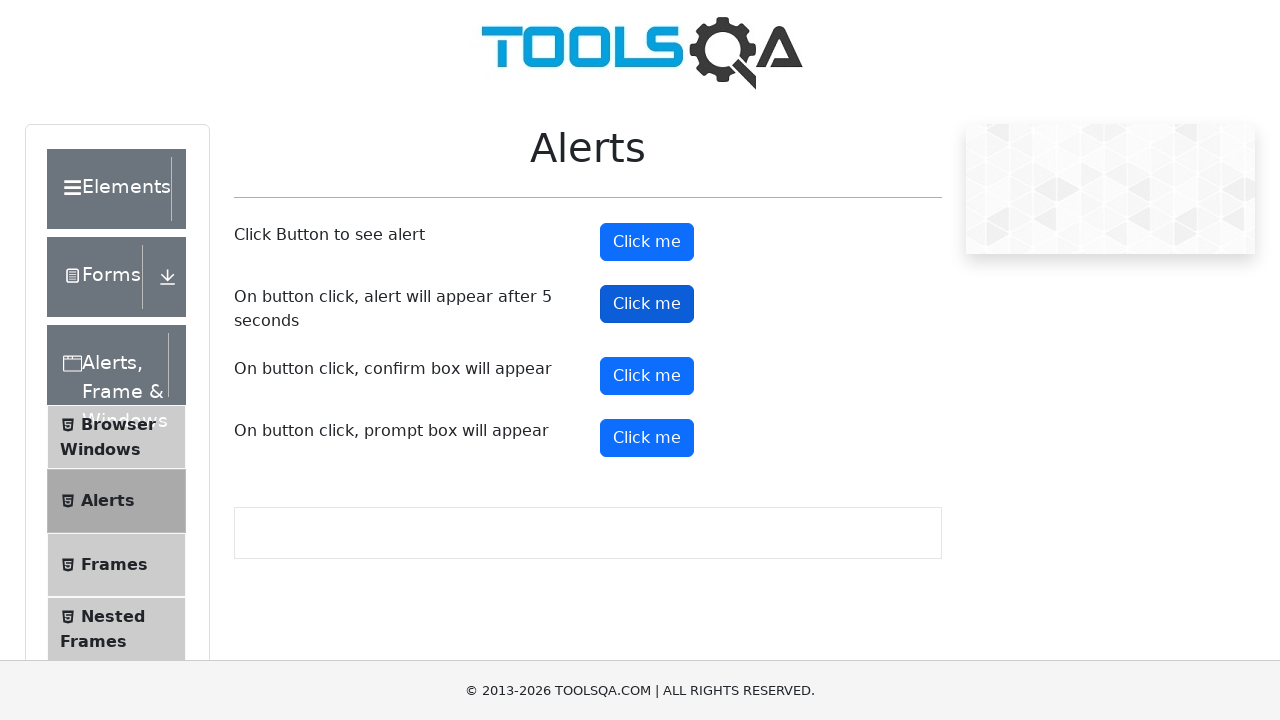

Clicked confirm button to trigger confirm dialog at (647, 376) on #confirmButton
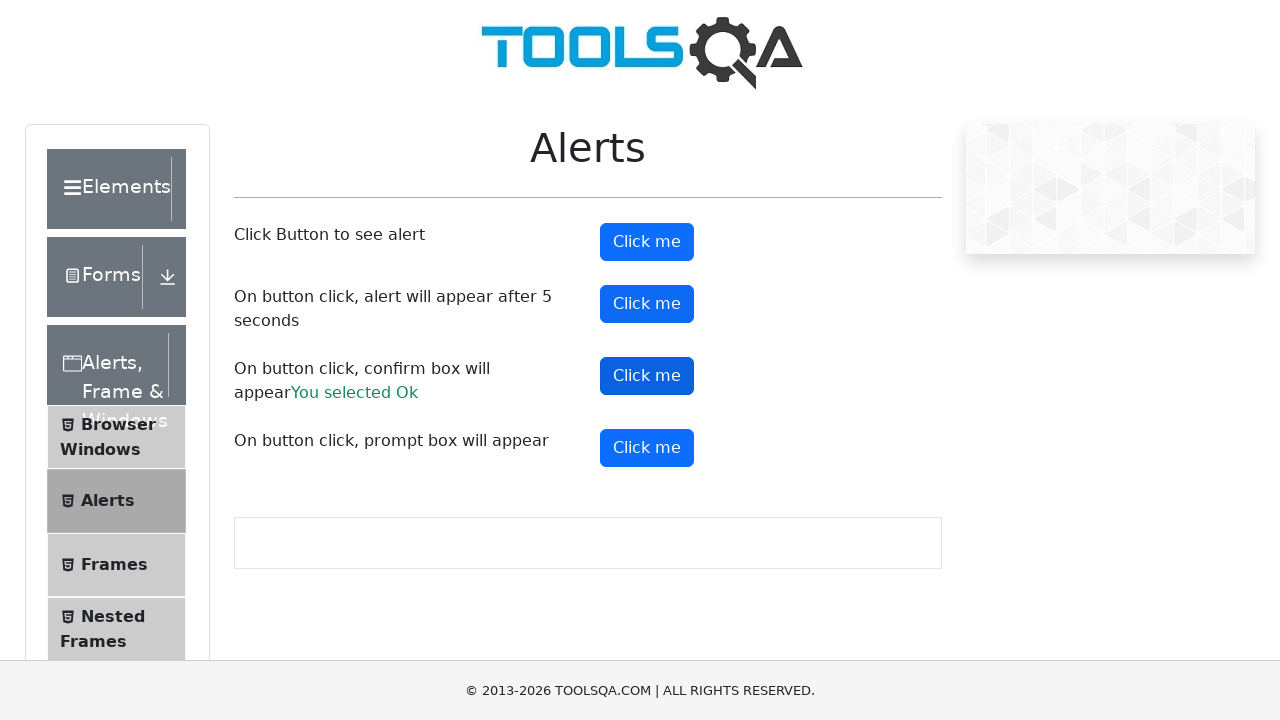

Set up dialog handler to accept prompt dialog with 'aditya'
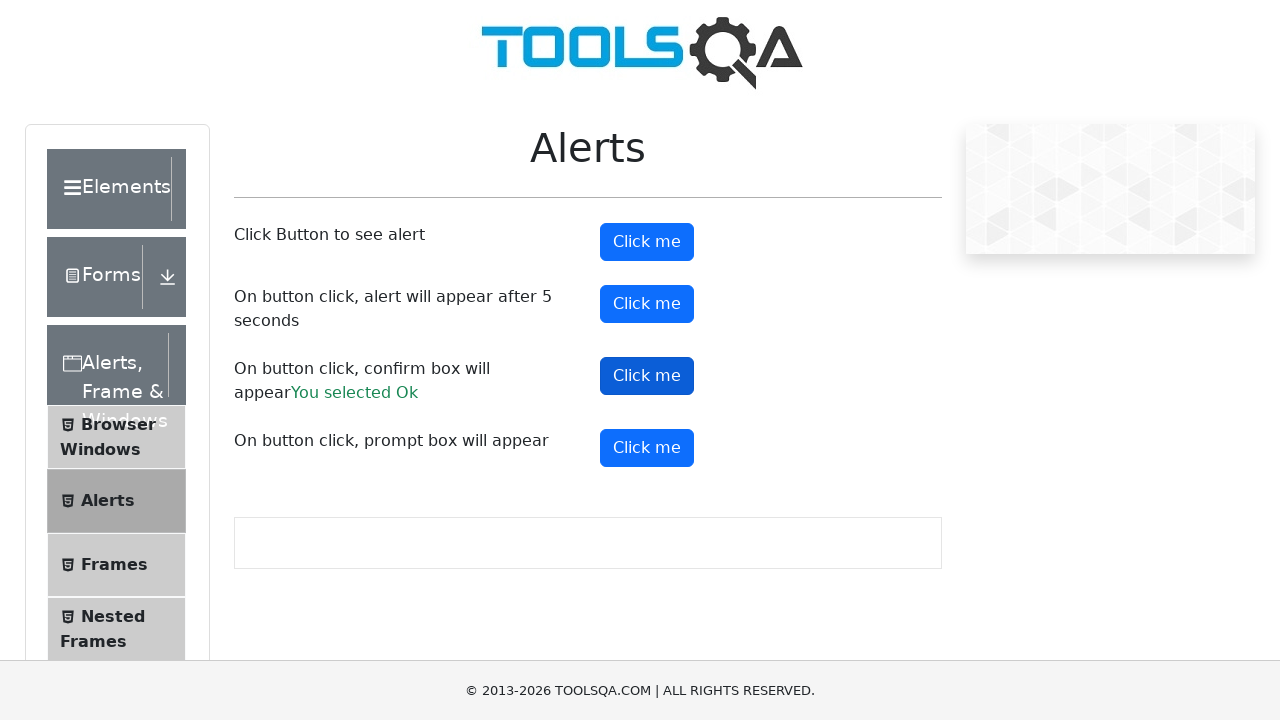

Clicked prompt button to trigger prompt dialog at (647, 448) on #promtButton
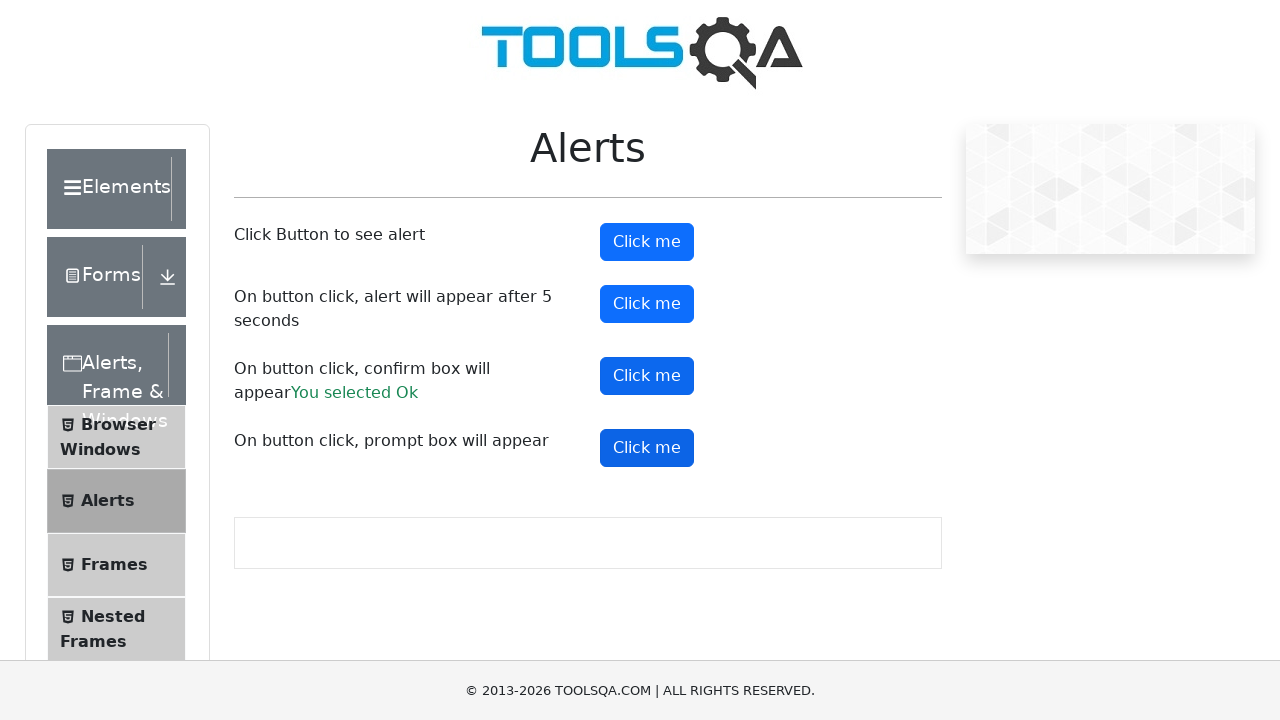

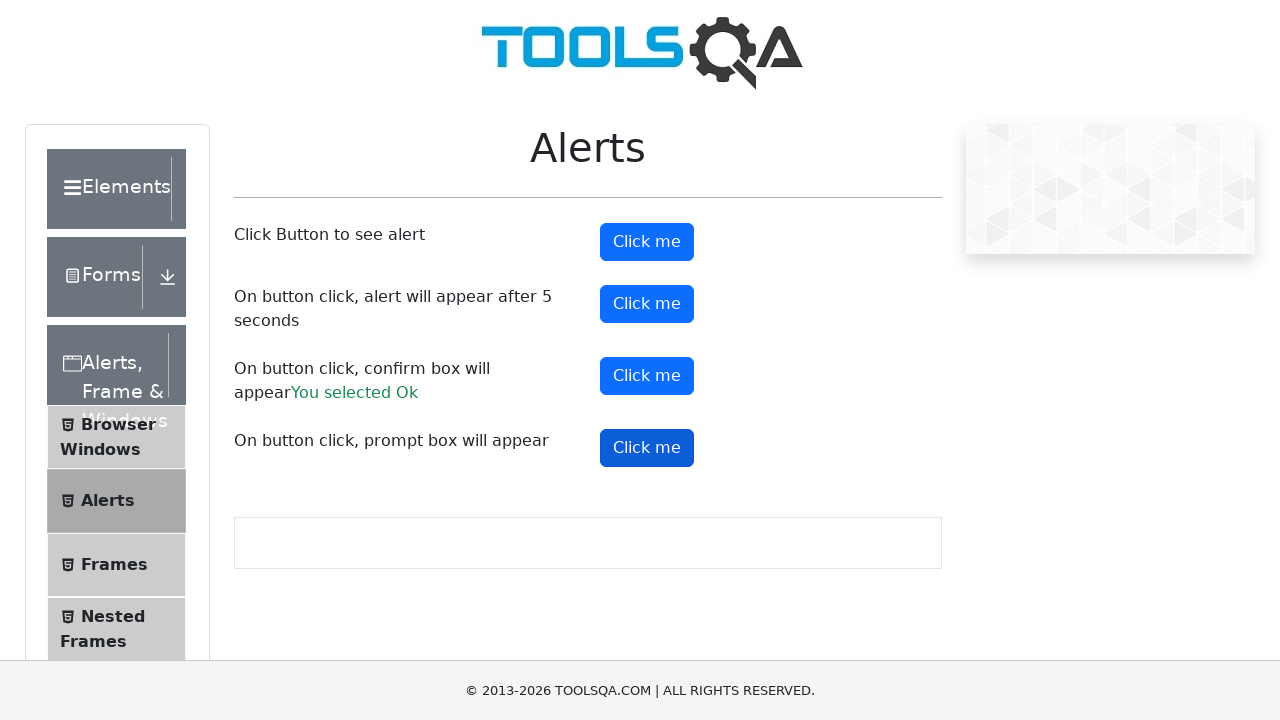